Tests right-click context menu functionality by right-clicking an element to open a context menu

Starting URL: https://swisnl.github.io/jQuery-contextMenu/demo.html

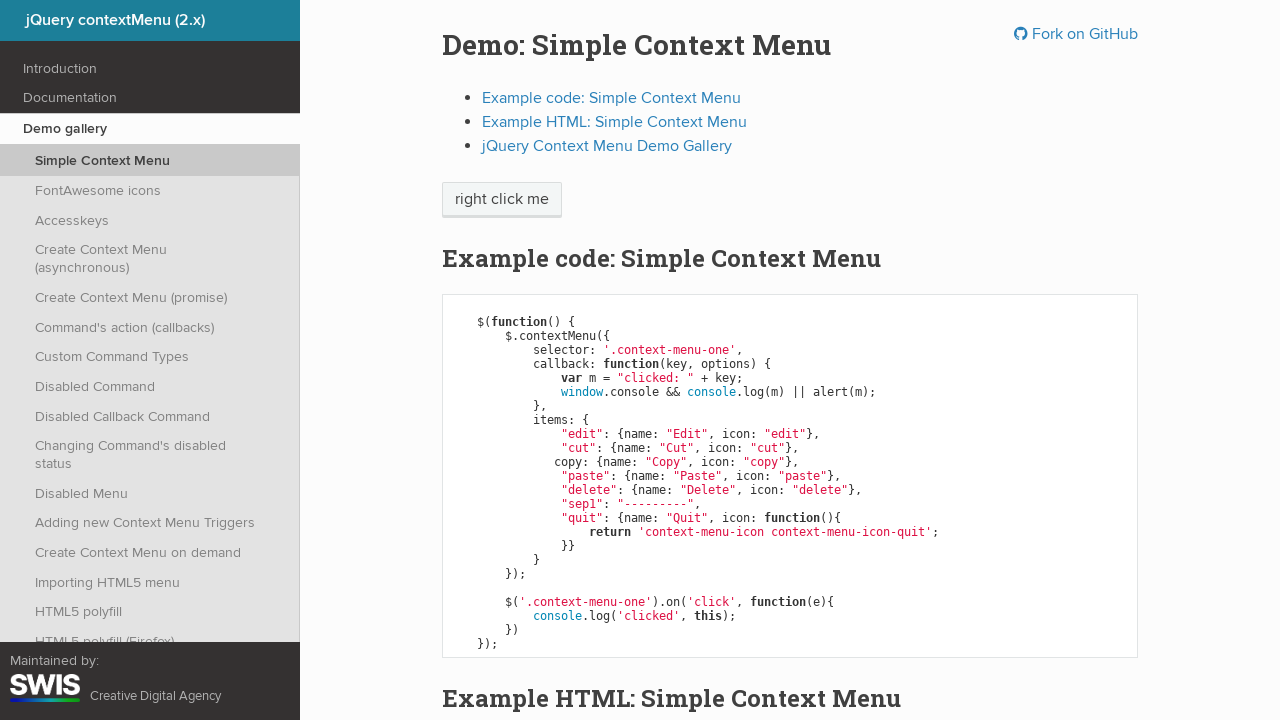

Navigated to jQuery contextMenu demo page
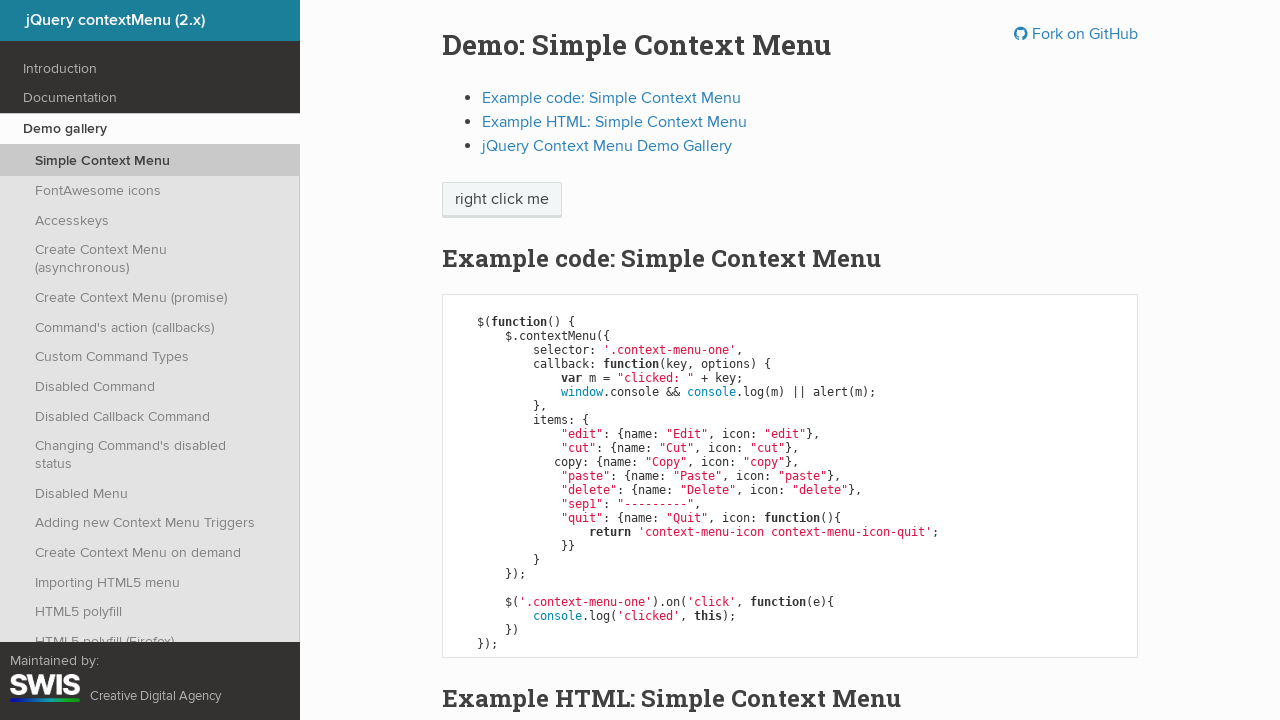

Right-clicked element with class 'context-menu-one' to open context menu at (502, 200) on .context-menu-one
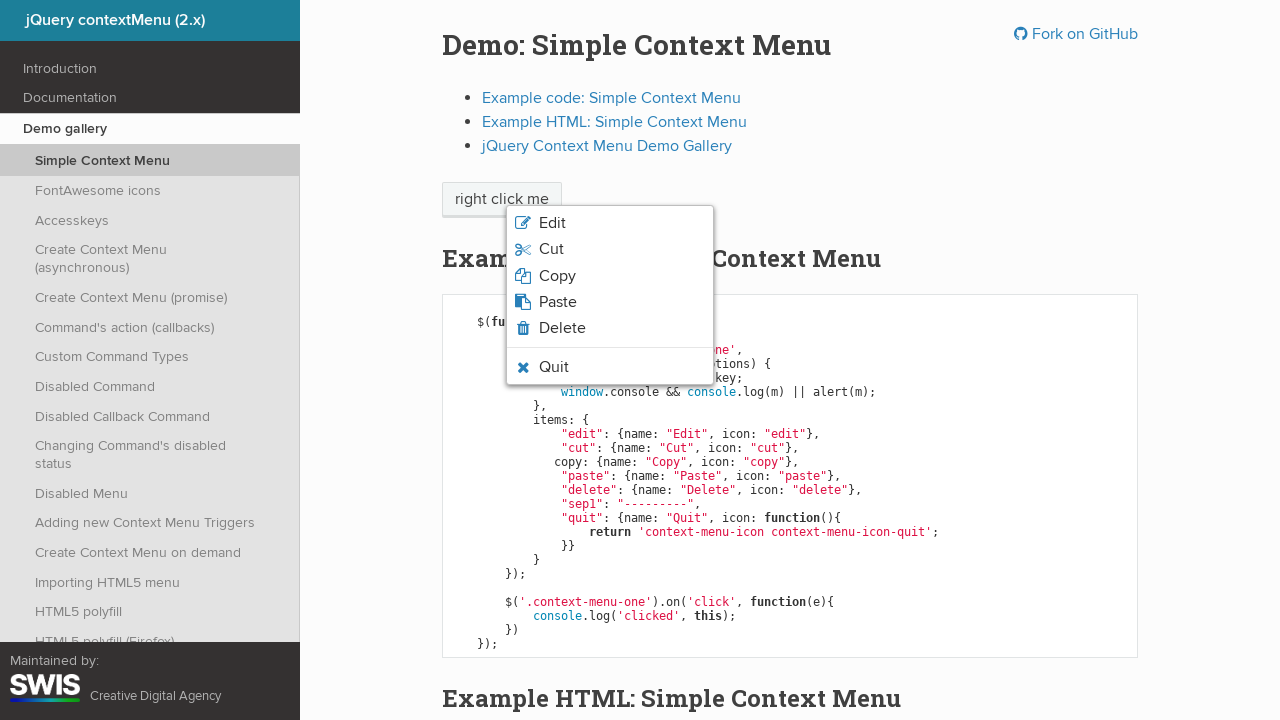

Context menu appeared with menu items visible
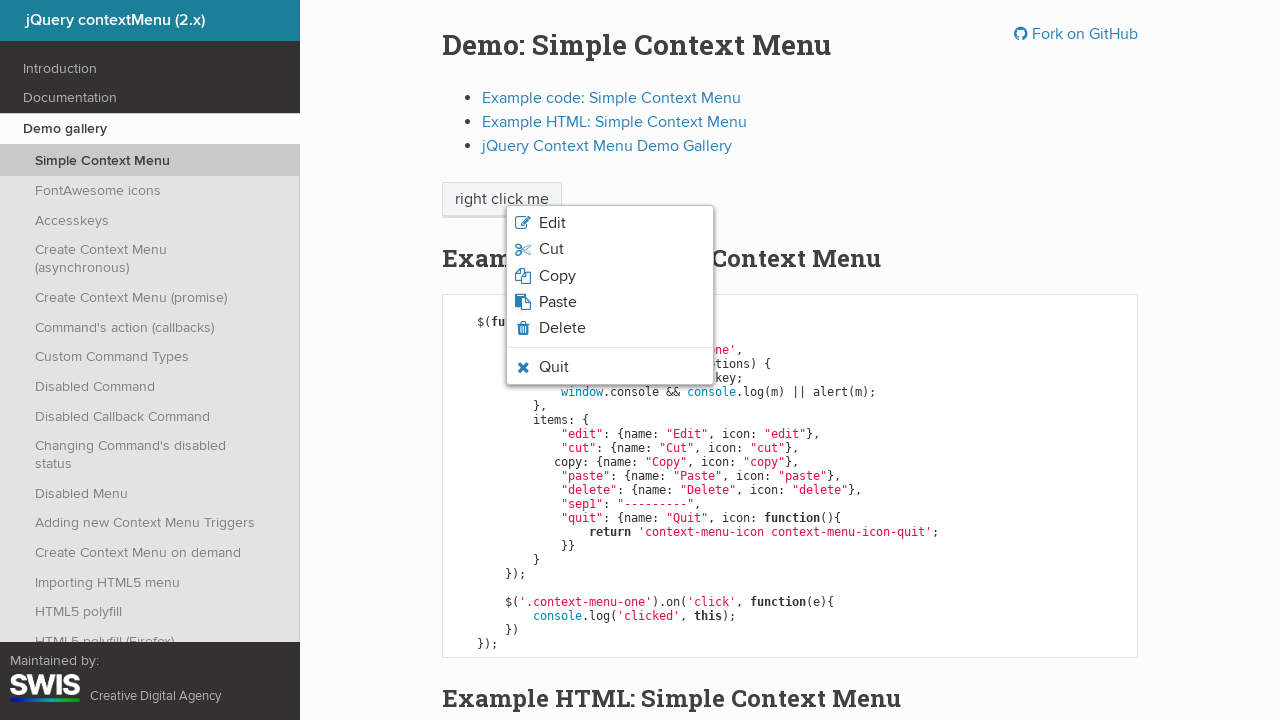

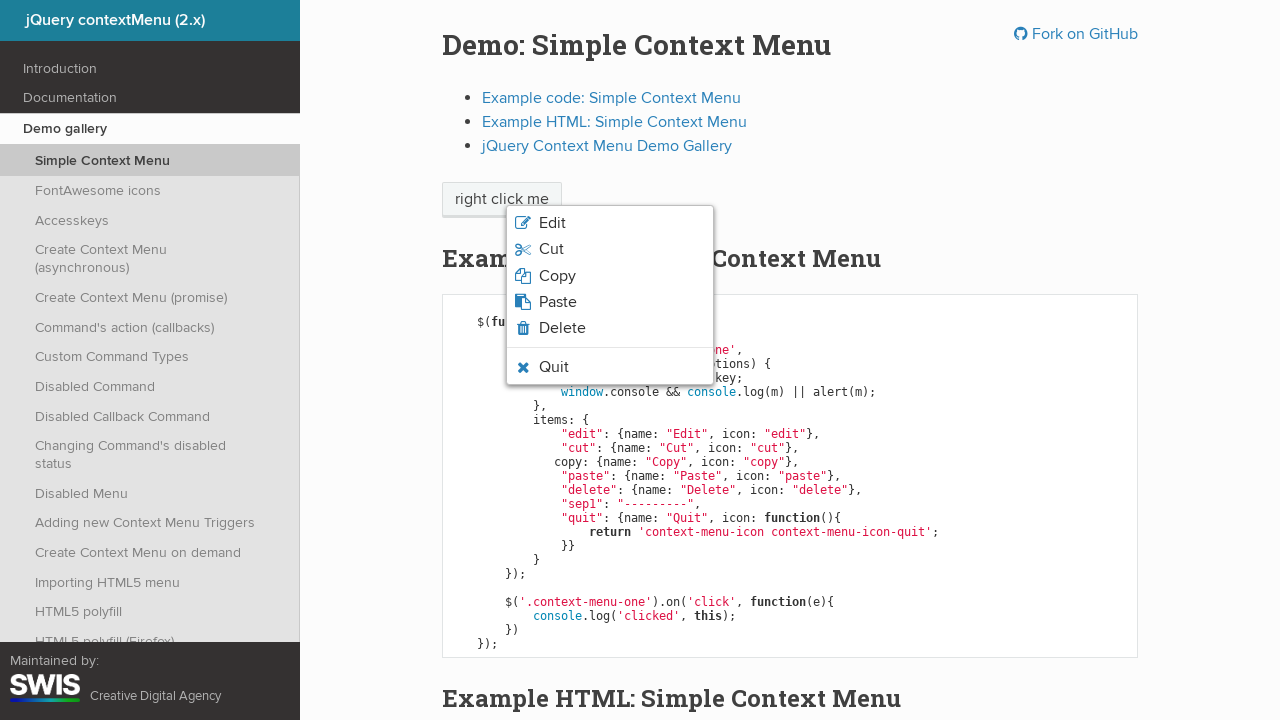